Tests drag and drop functionality by dragging an element to a droppable target on the jQuery UI demo page

Starting URL: https://jqueryui.com/droppable

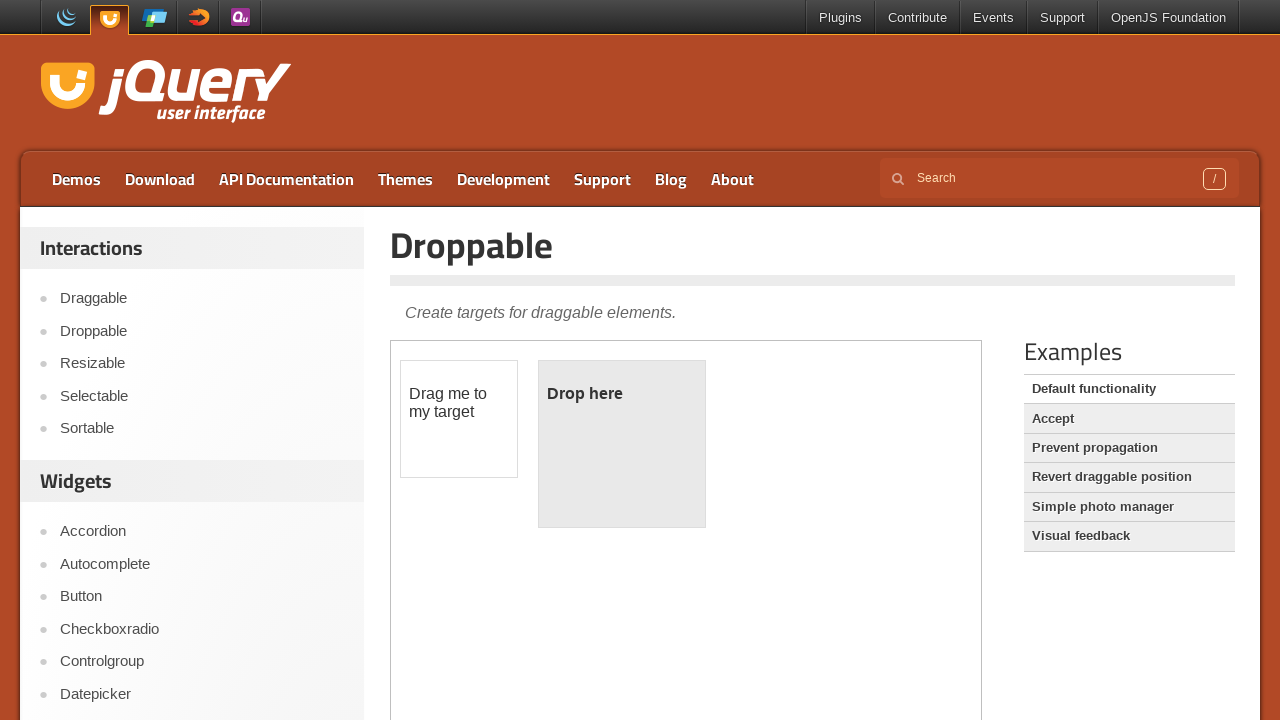

Navigated to jQuery UI droppable demo page
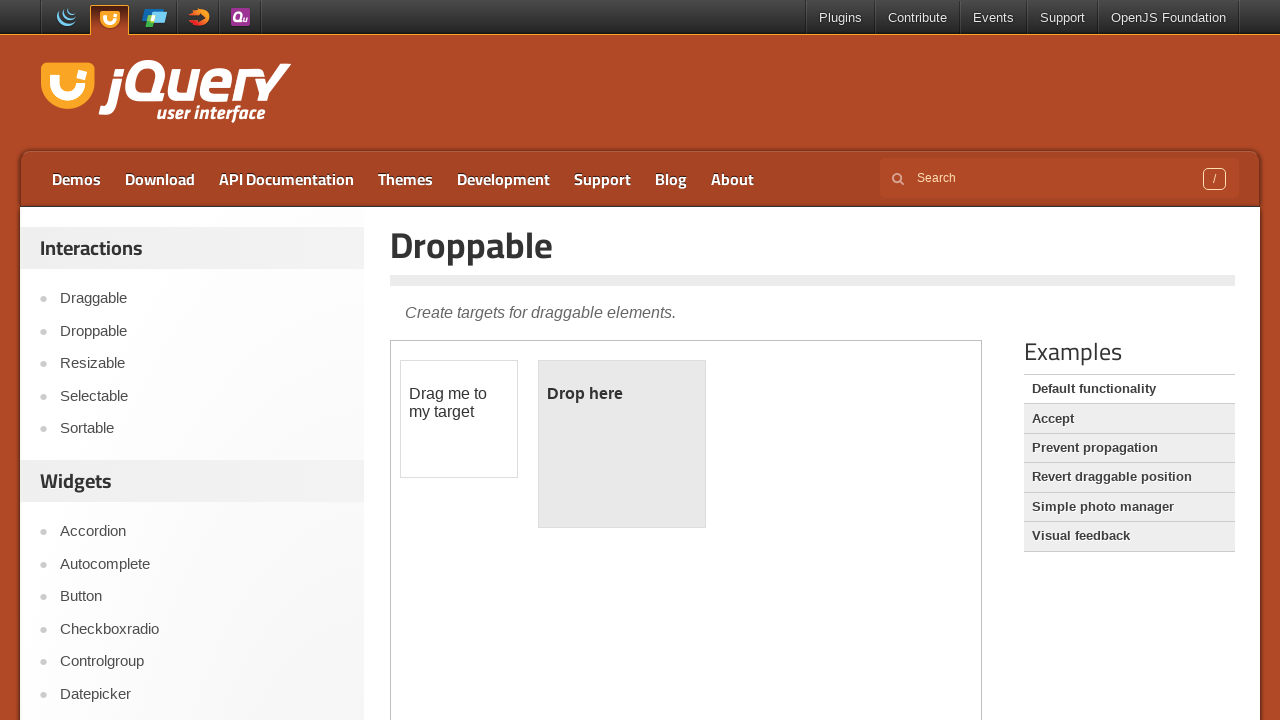

Located the demo iframe
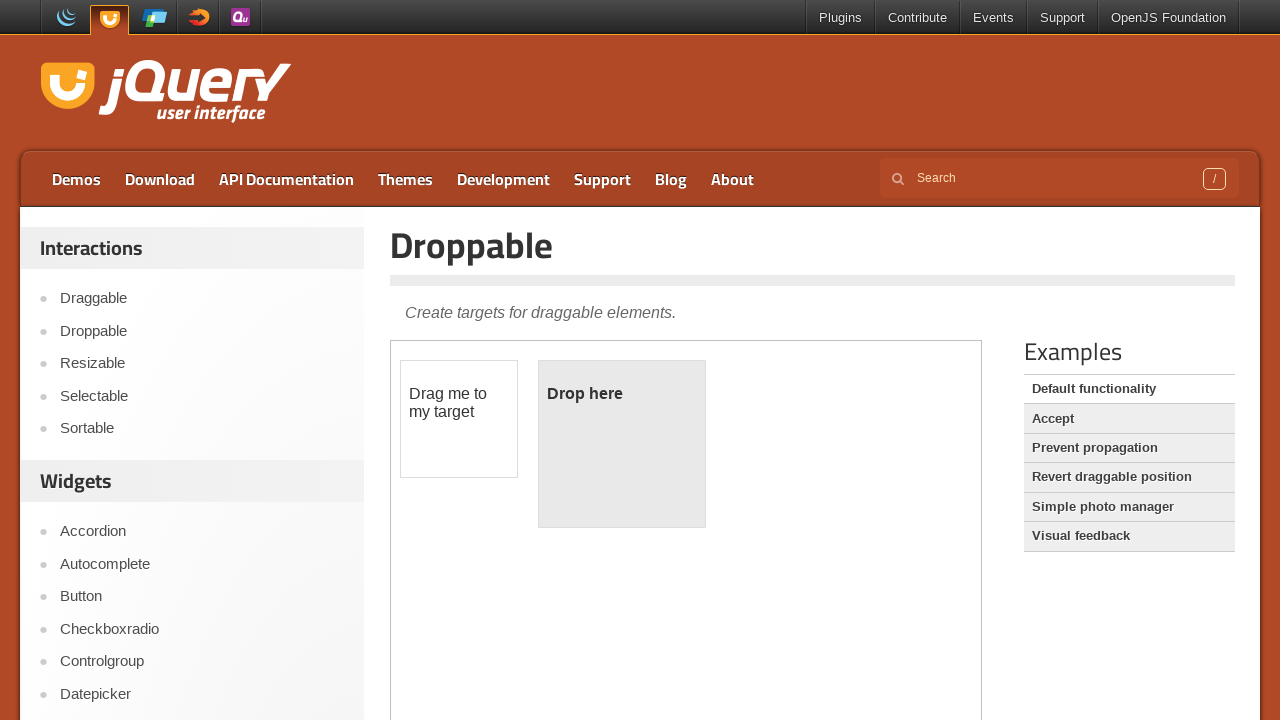

Dragged draggable element to droppable target at (622, 444)
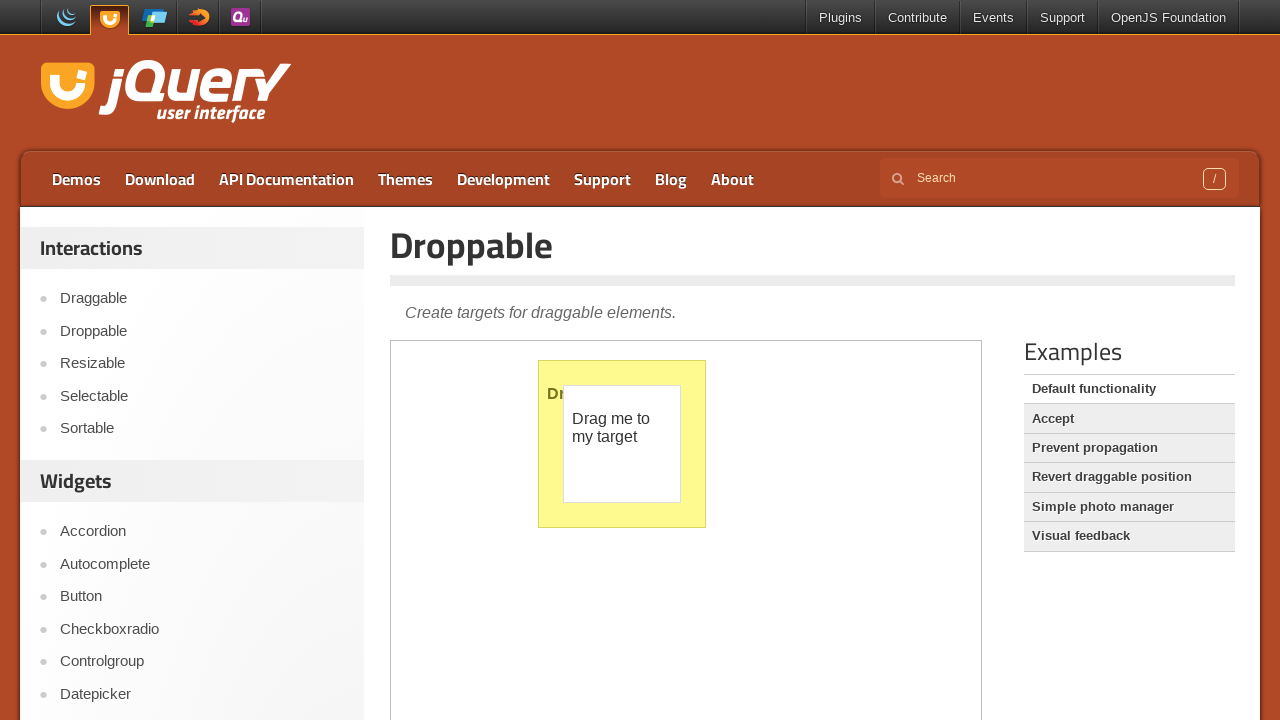

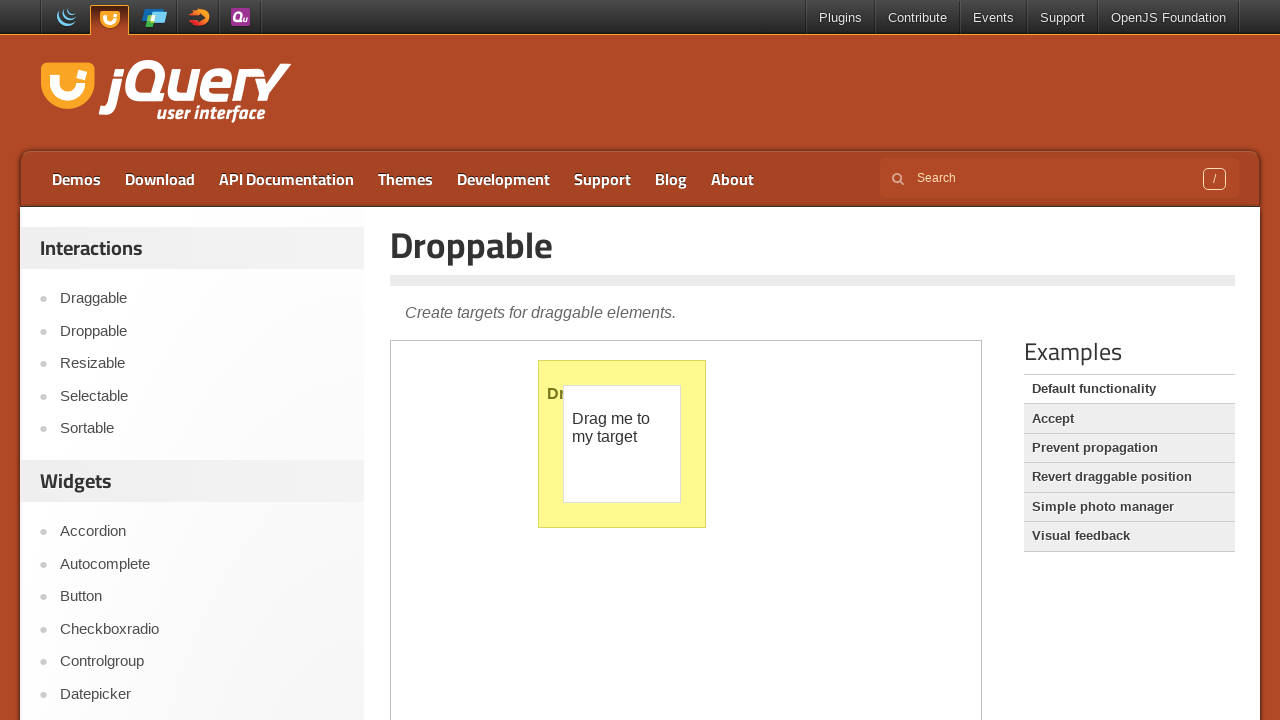